Tests download functionality by clicking on a download link

Starting URL: https://codenboxautomationlab.com/practice/

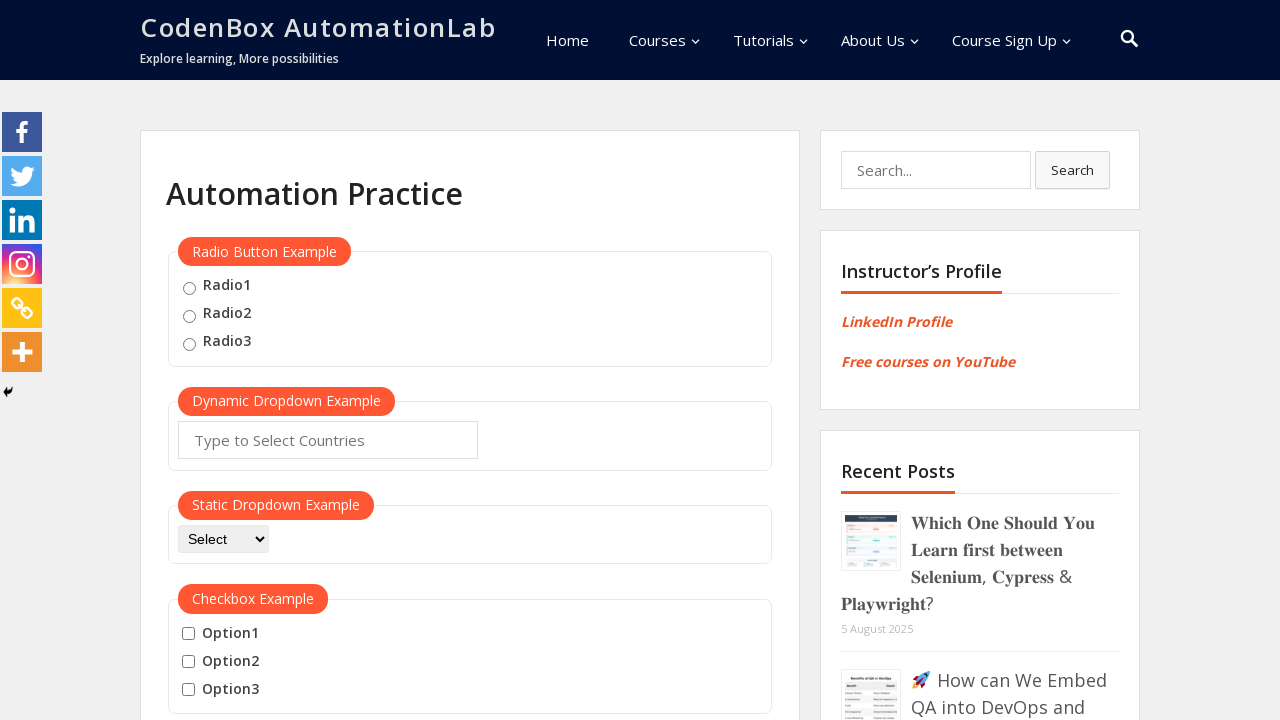

Waited 1000ms for page to load
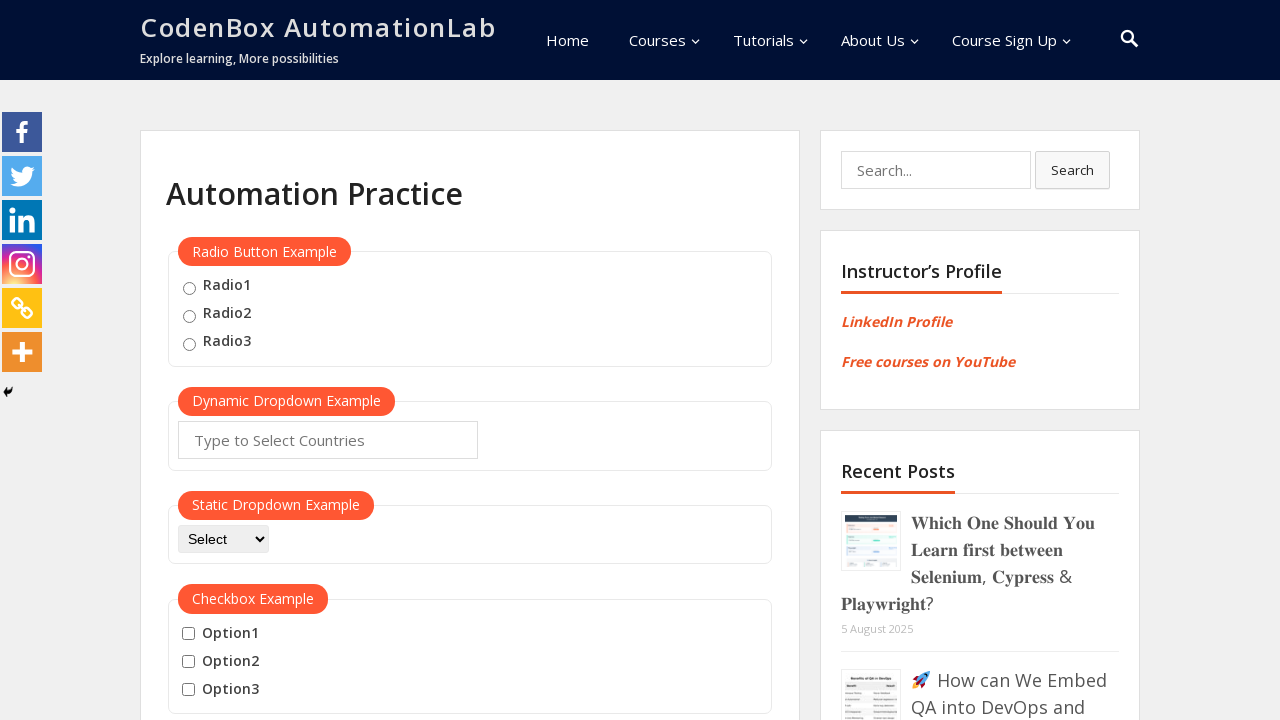

Clicked on 'Download Apk files' link at (271, 361) on text=Download Apk files
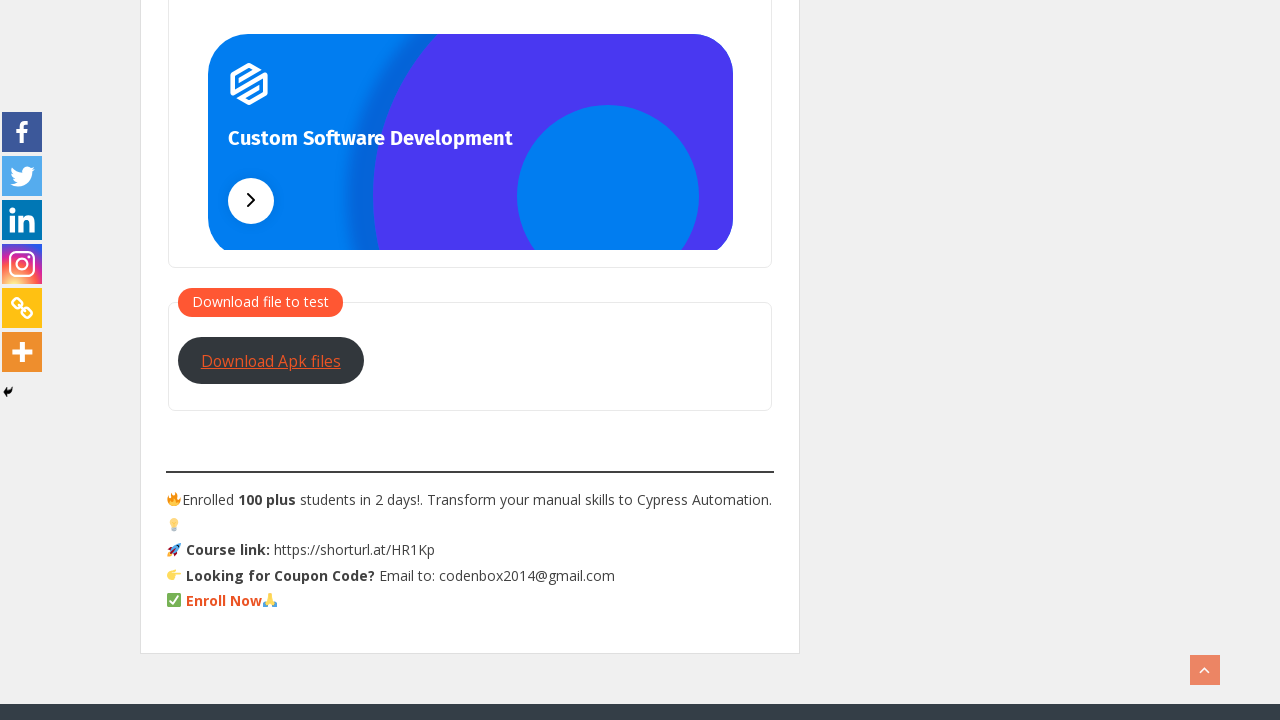

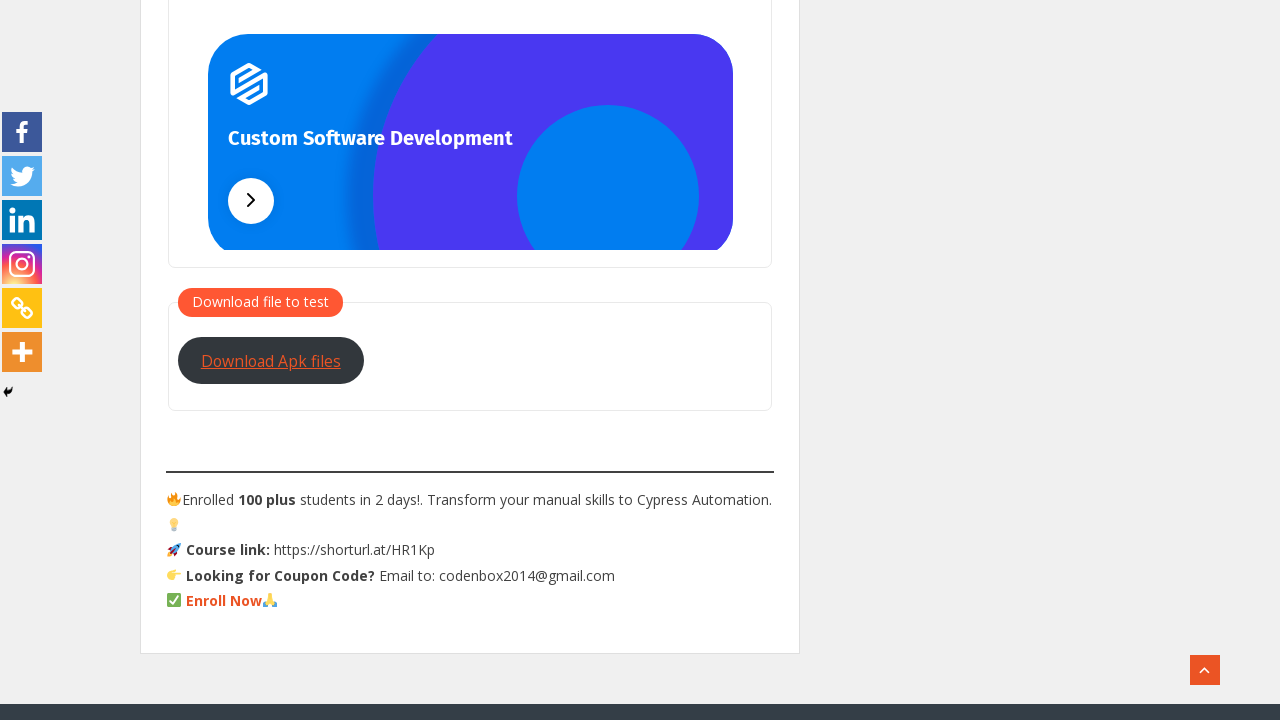